Tests navigation through an Angular application by browsing products, selecting Selenium product, and adding it to cart

Starting URL: https://rahulshettyacademy.com/angularAppdemo/

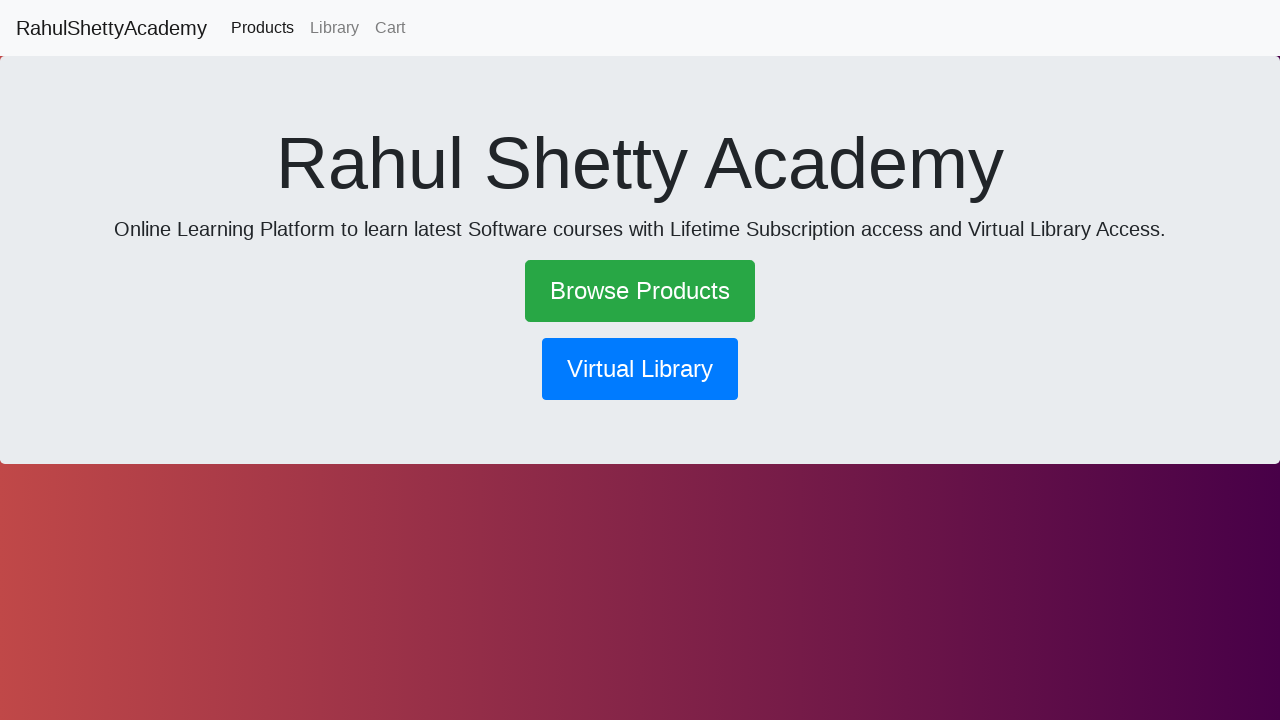

Clicked Browse Products link at (640, 291) on a:has-text('Browse Products')
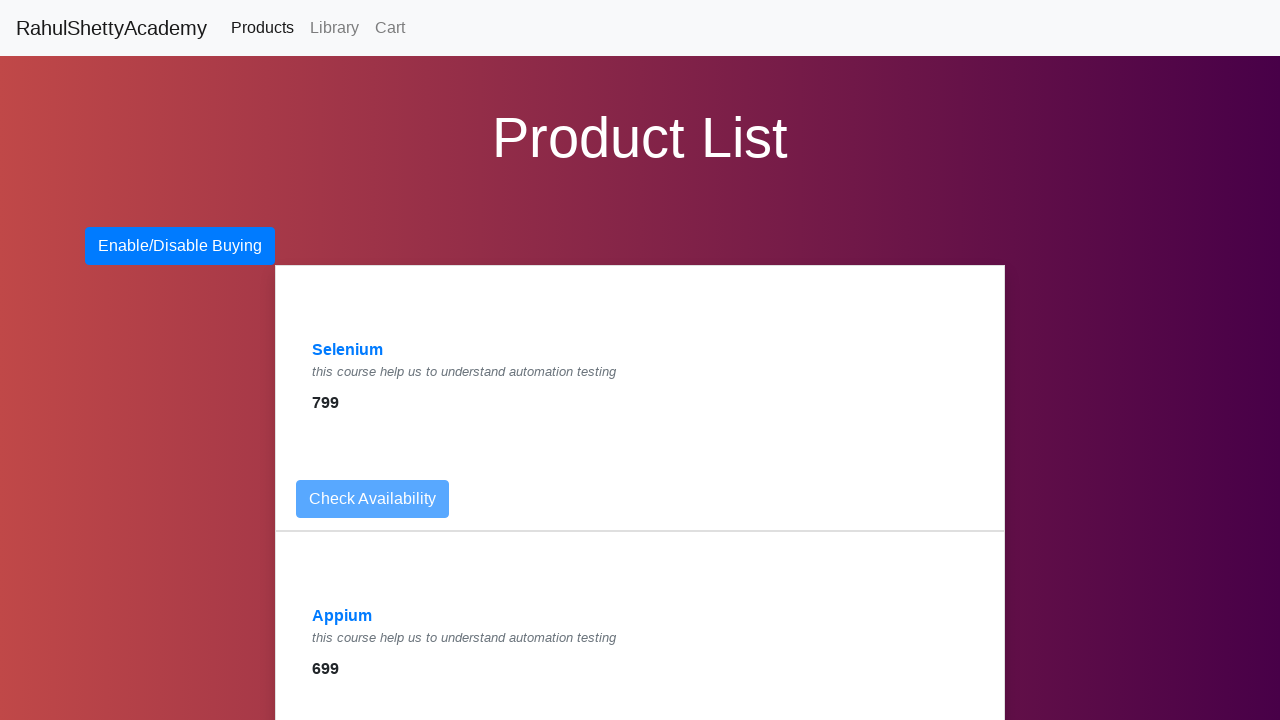

Clicked Selenium product link at (348, 350) on a:has-text('Selenium')
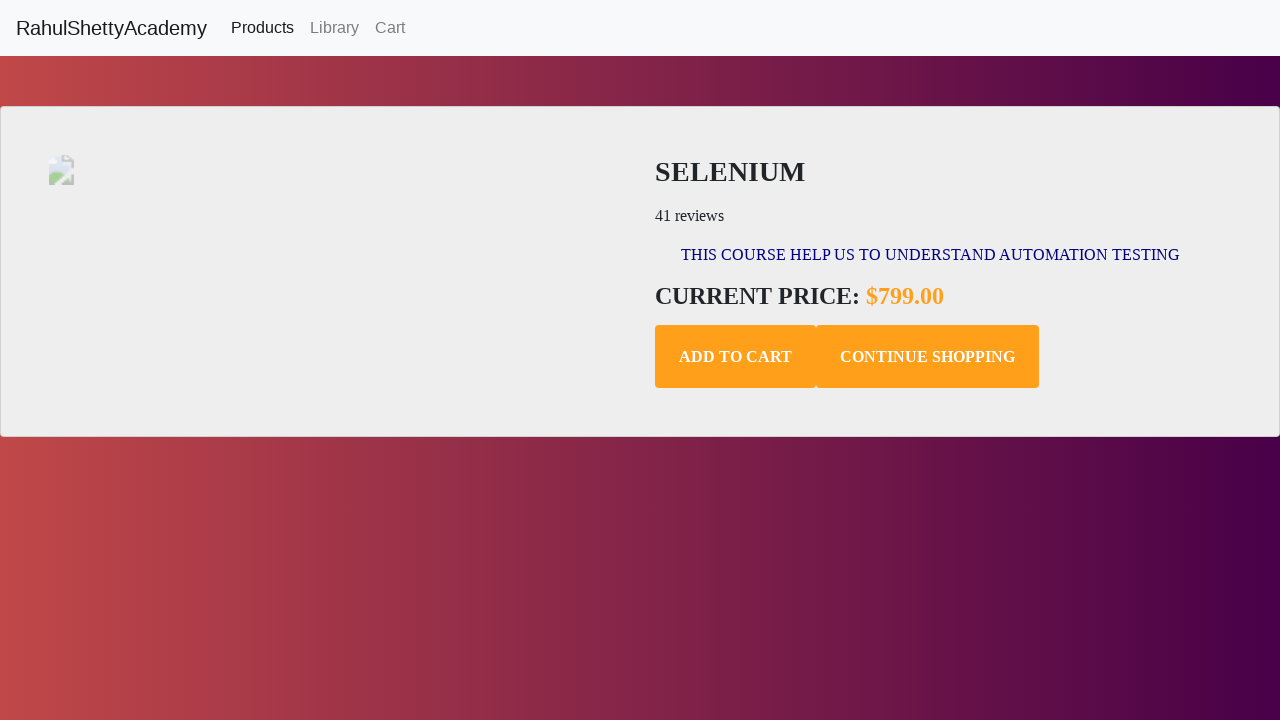

Clicked Add to Cart button for Selenium product at (736, 357) on .add-to-cart
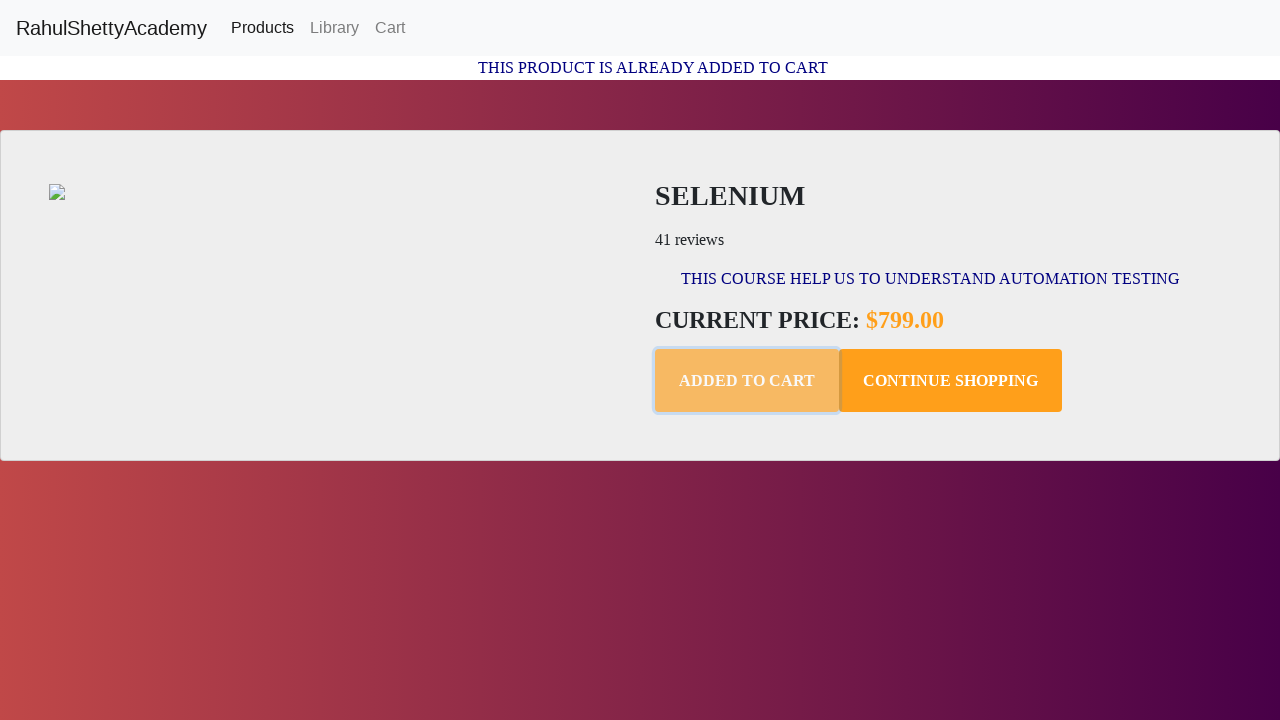

Waited for confirmation message to appear
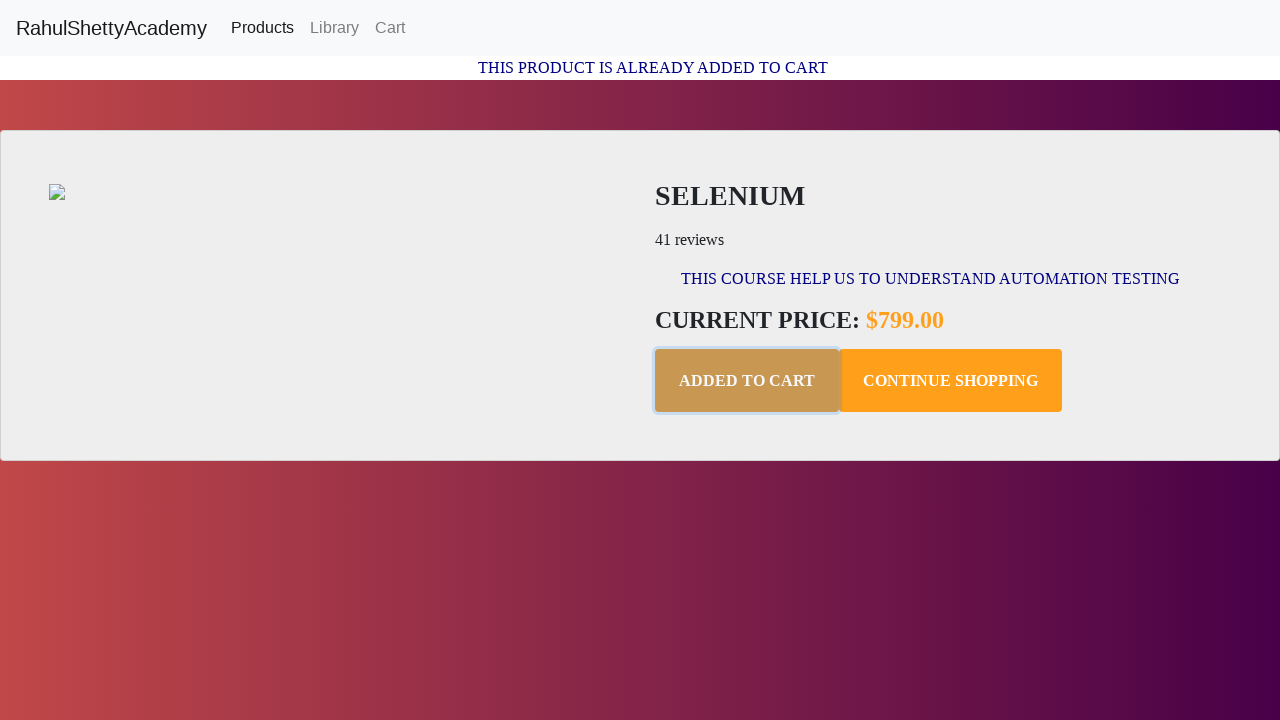

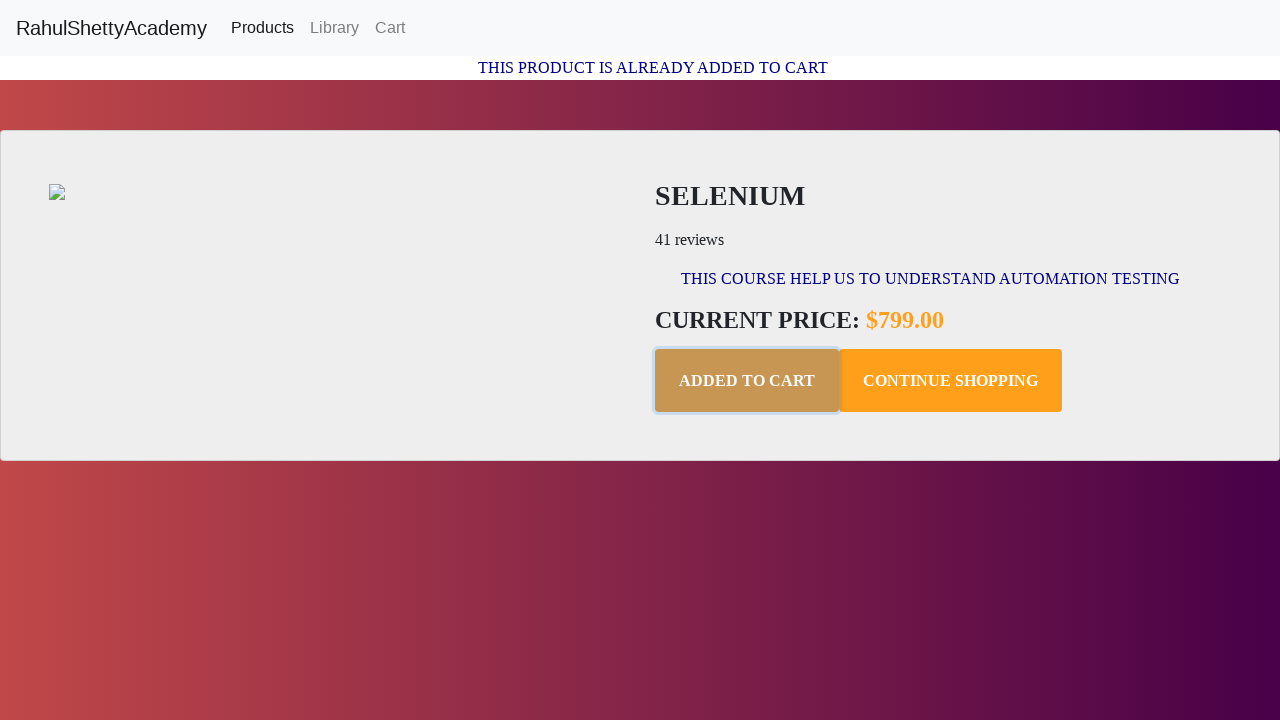